Tests jQuery UI drag and drop functionality by dragging an element and dropping it onto a target within an iframe

Starting URL: https://jqueryui.com/droppable/

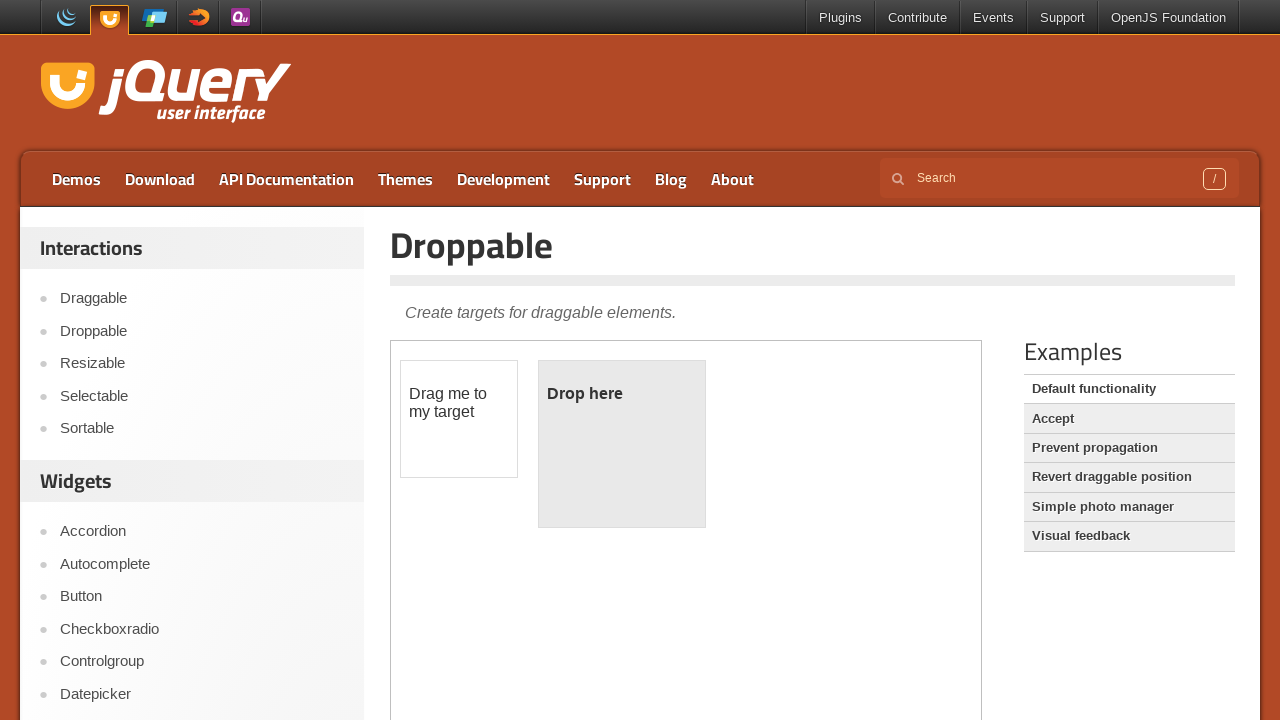

Located iframe.demo-frame containing jQuery UI droppable demo
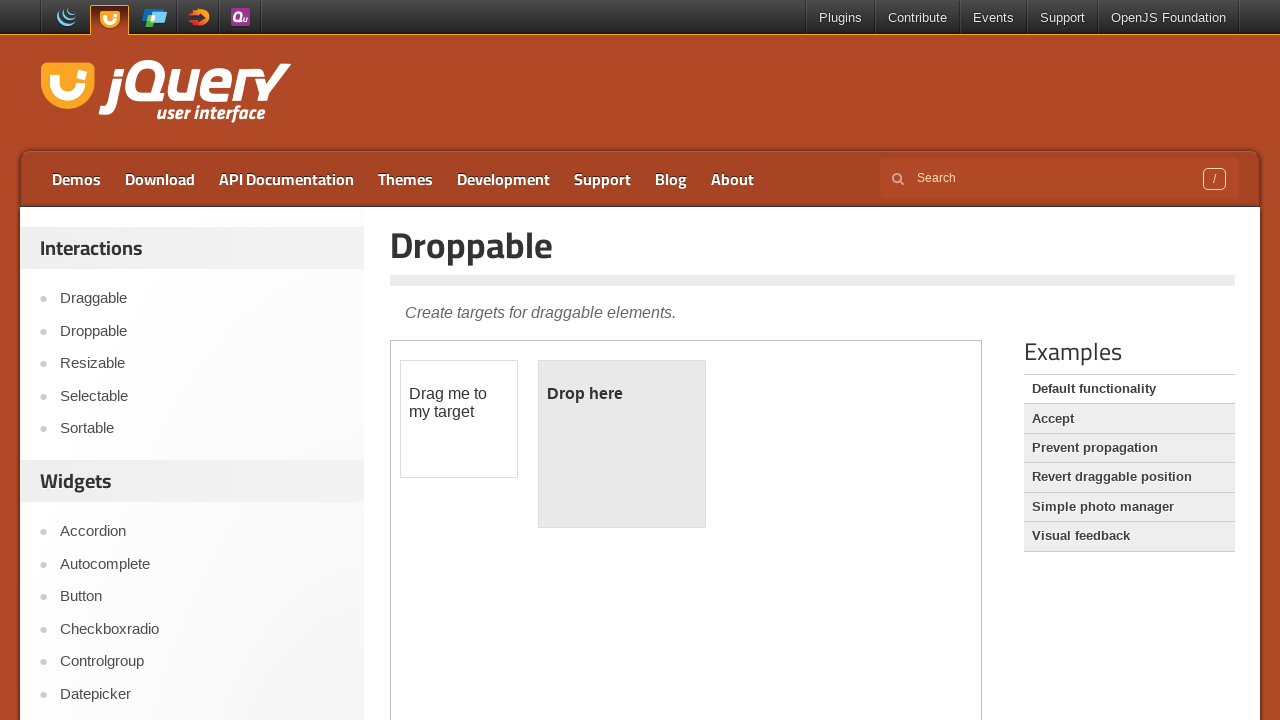

Located draggable element with id='draggable'
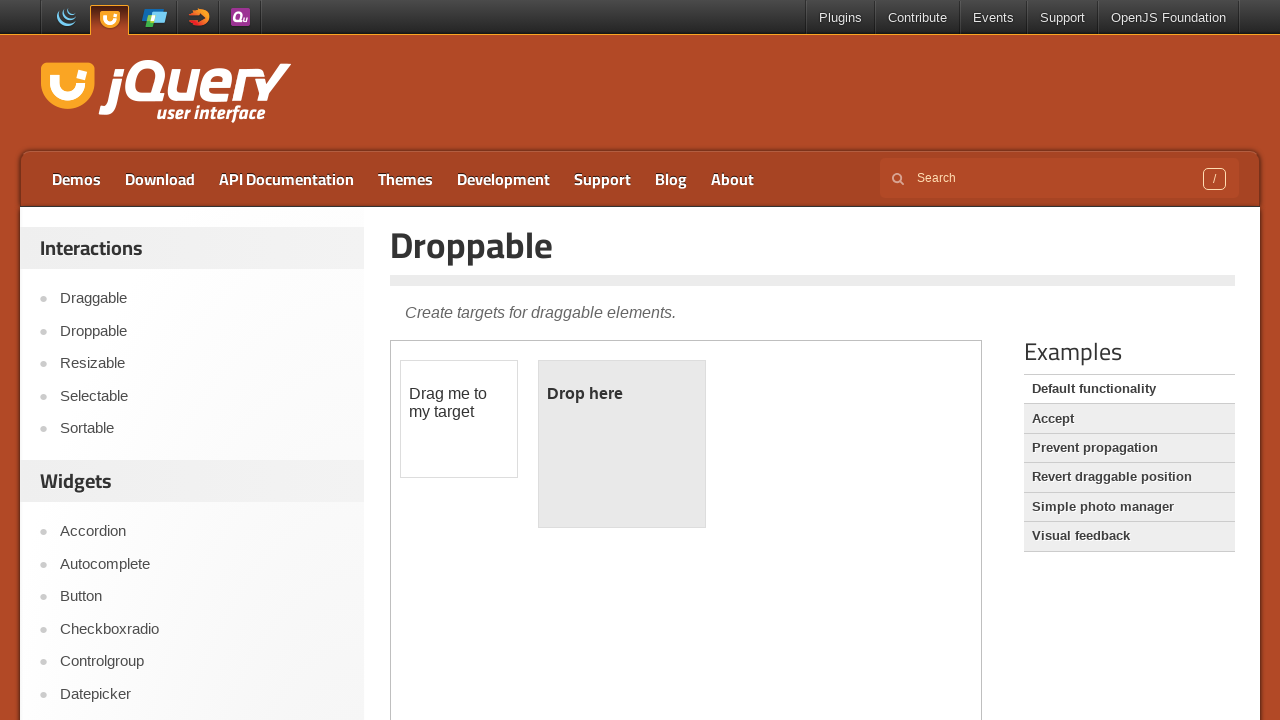

Located droppable target element with id='droppable'
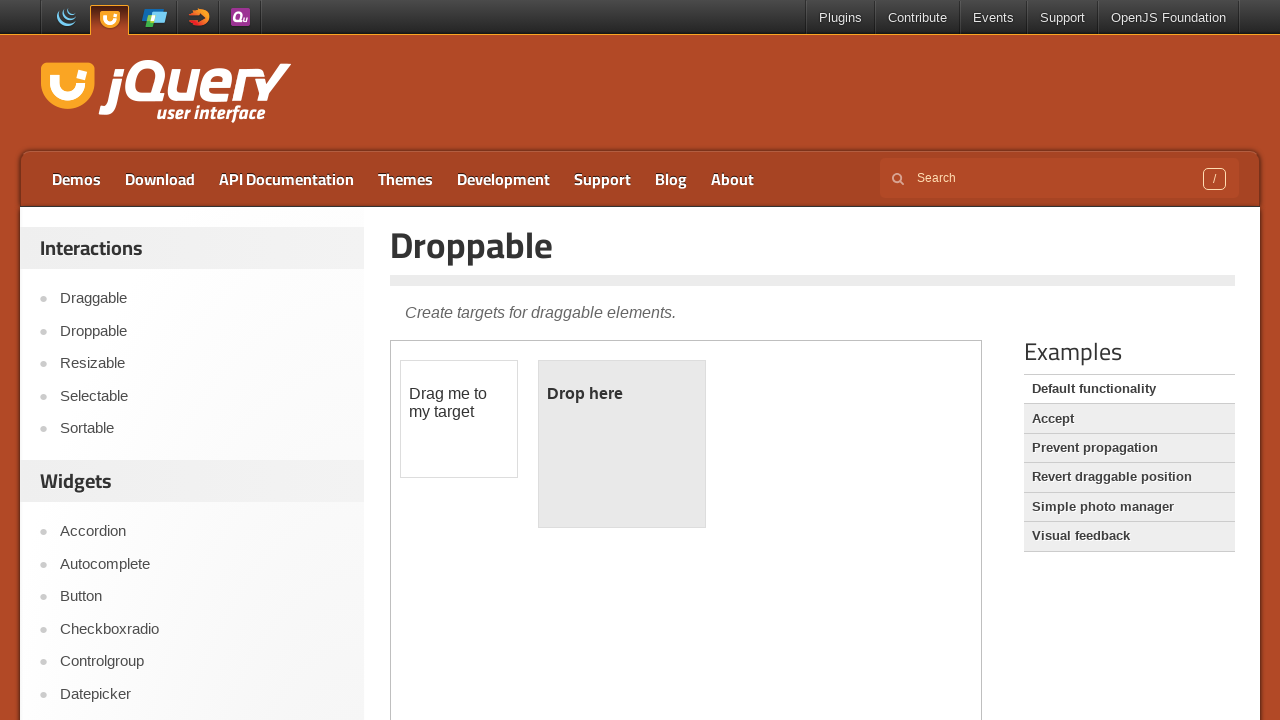

Dragged draggable element onto droppable target at (622, 444)
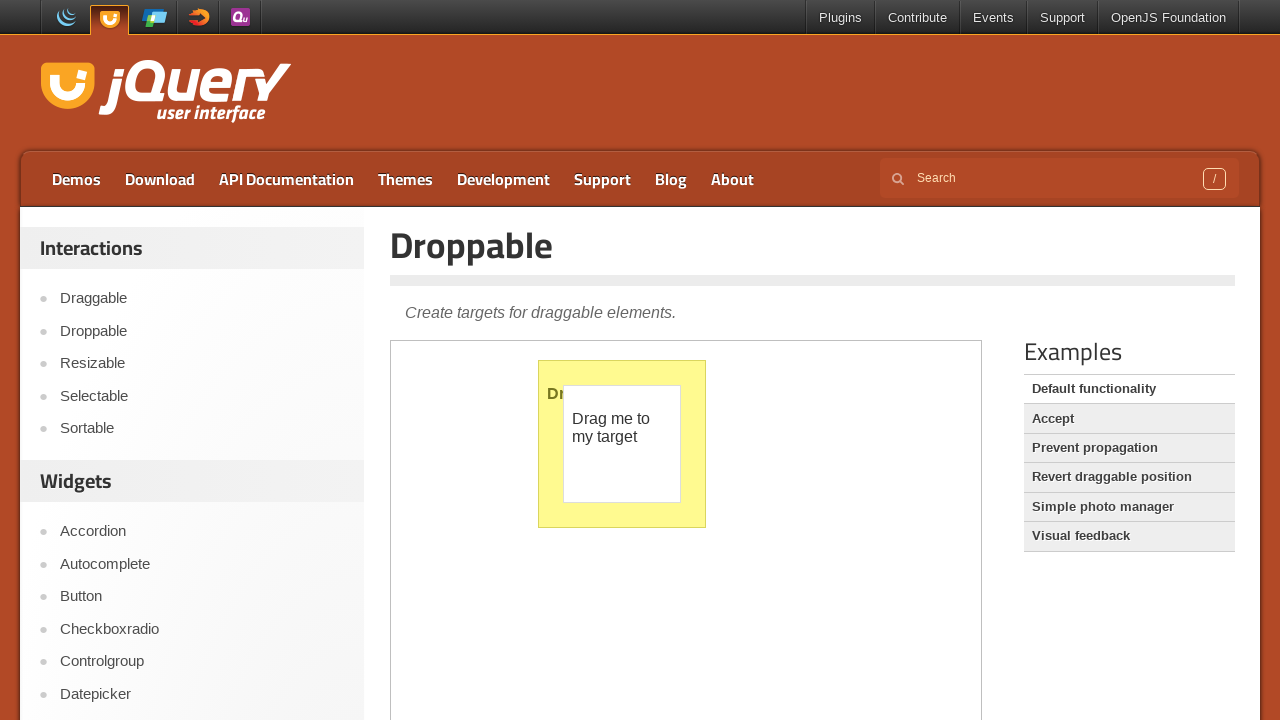

Waited 3 seconds to observe the drag and drop result
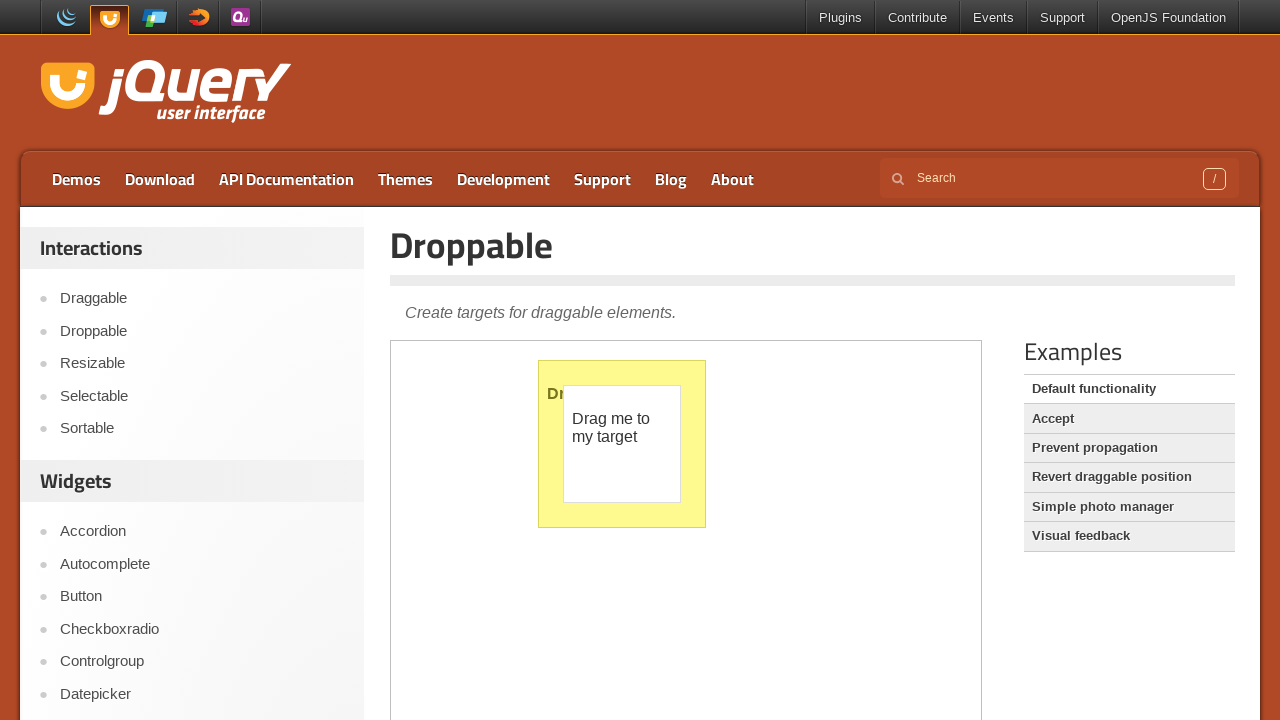

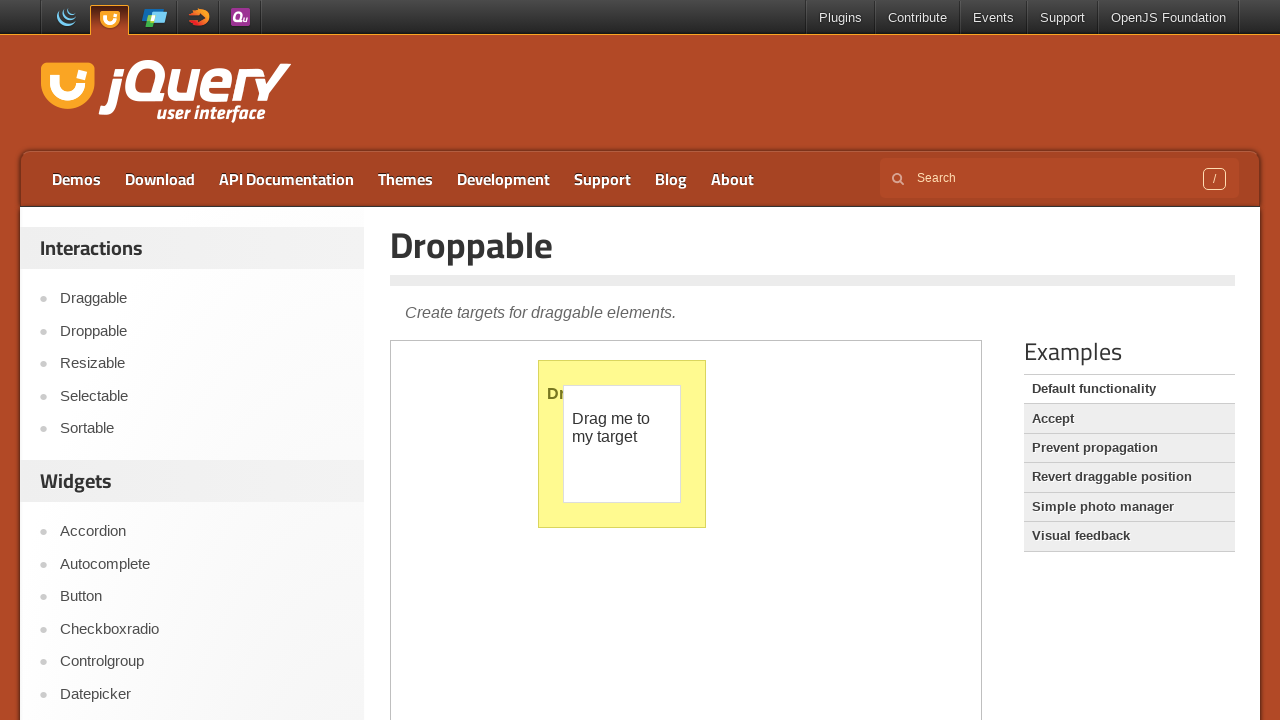